Tests interaction with a canvas-based application by clicking at specific positions on the main canvas and queue canvas elements

Starting URL: https://blox-server.herokuapp.com/

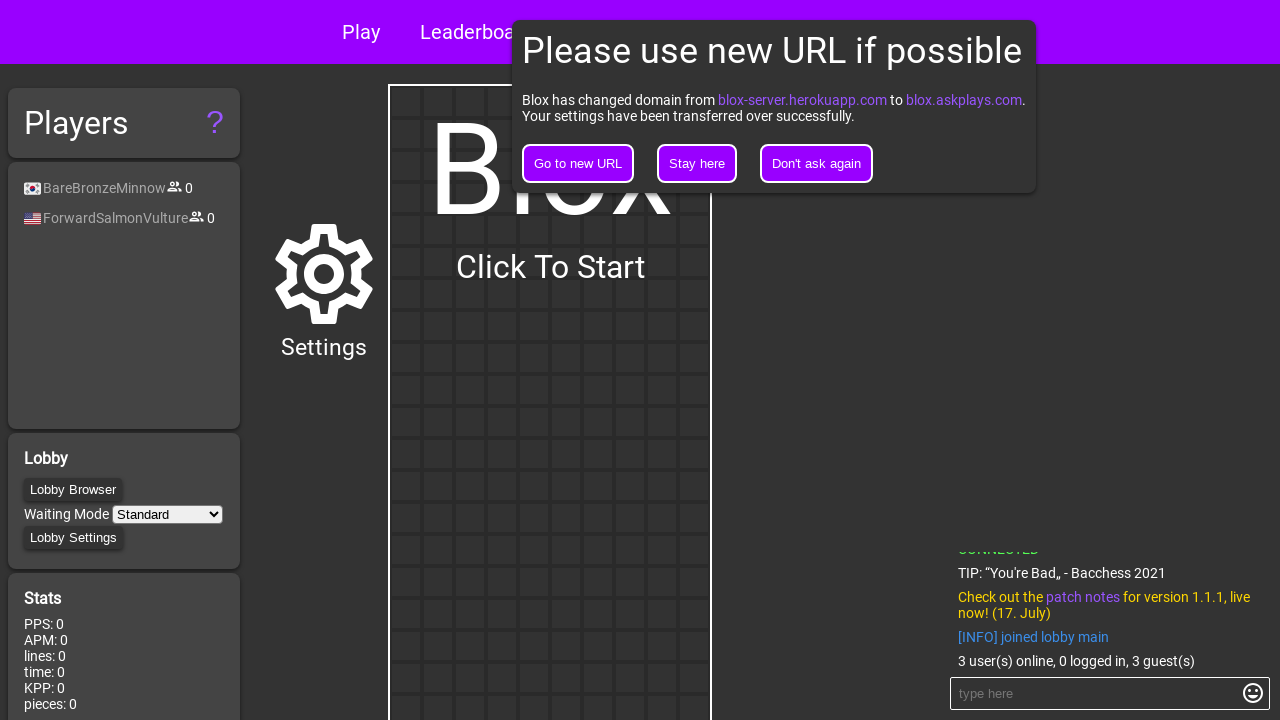

Clicked on main canvas at position (175, 194) at (565, 280) on #canvas
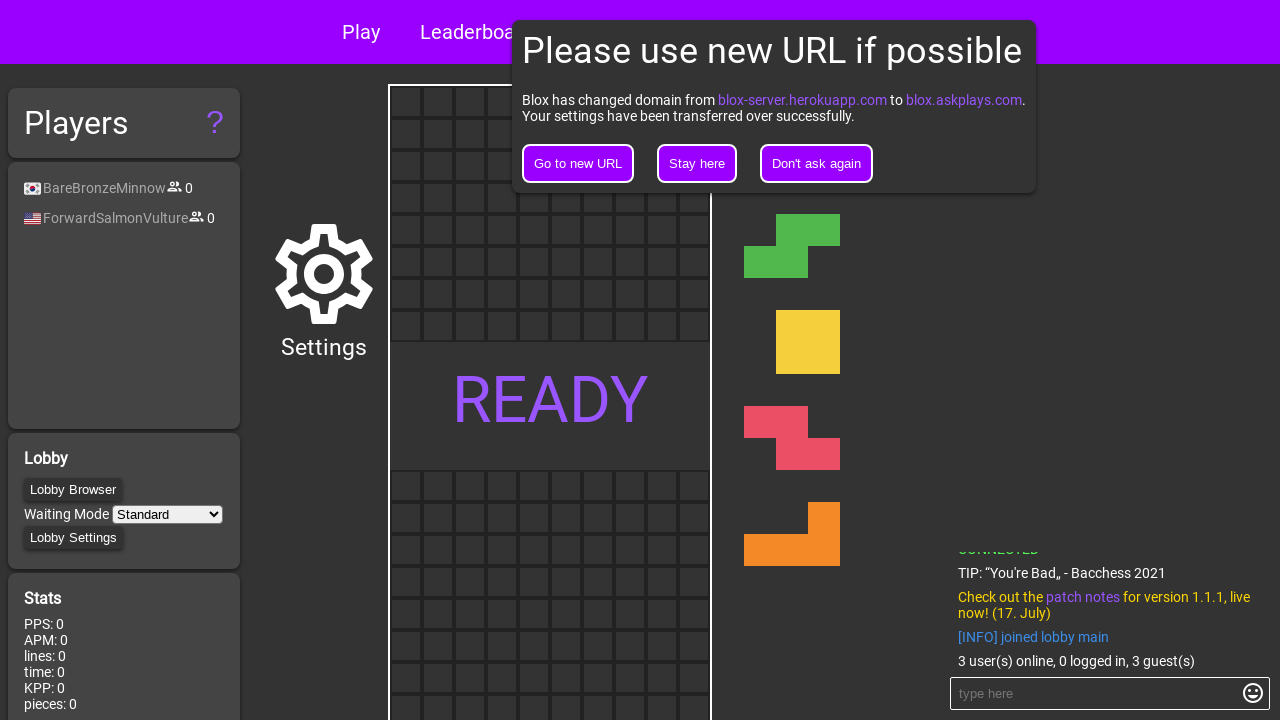

Clicked on main canvas at position (253, 182) at (643, 268) on #canvas
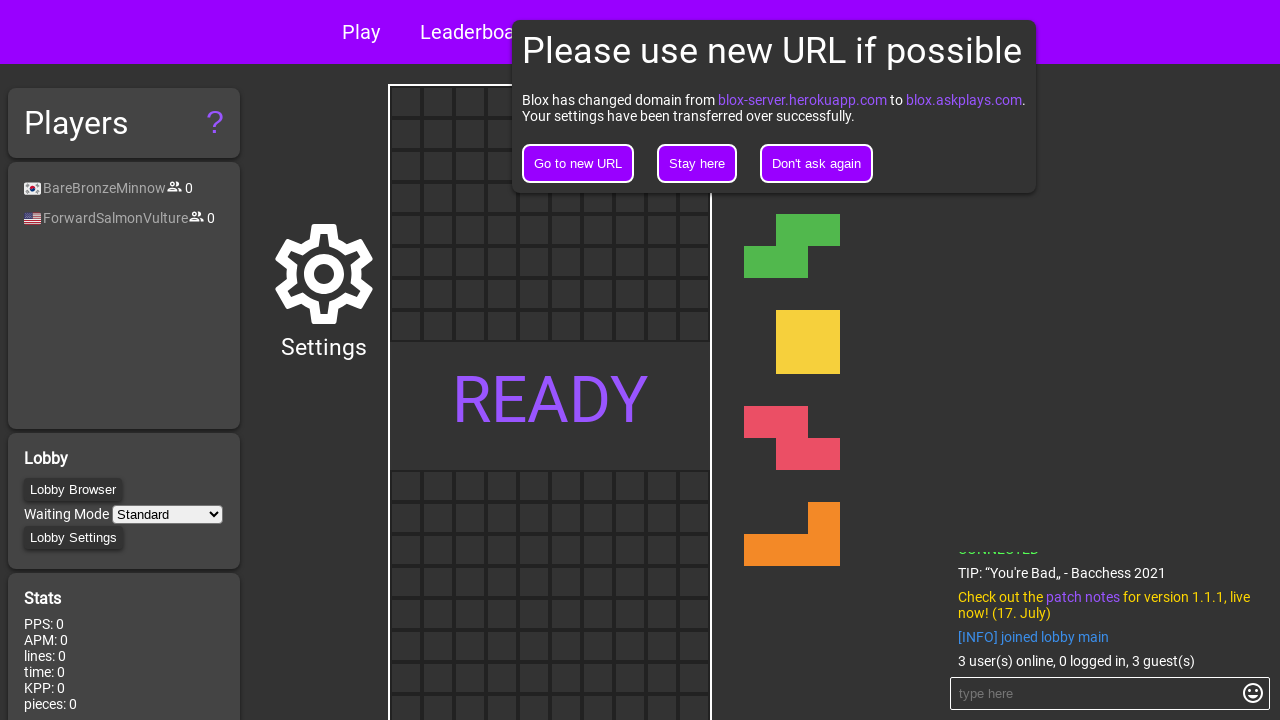

Clicked on queue canvas at position (38, 231) at (782, 317) on #queue-canvas
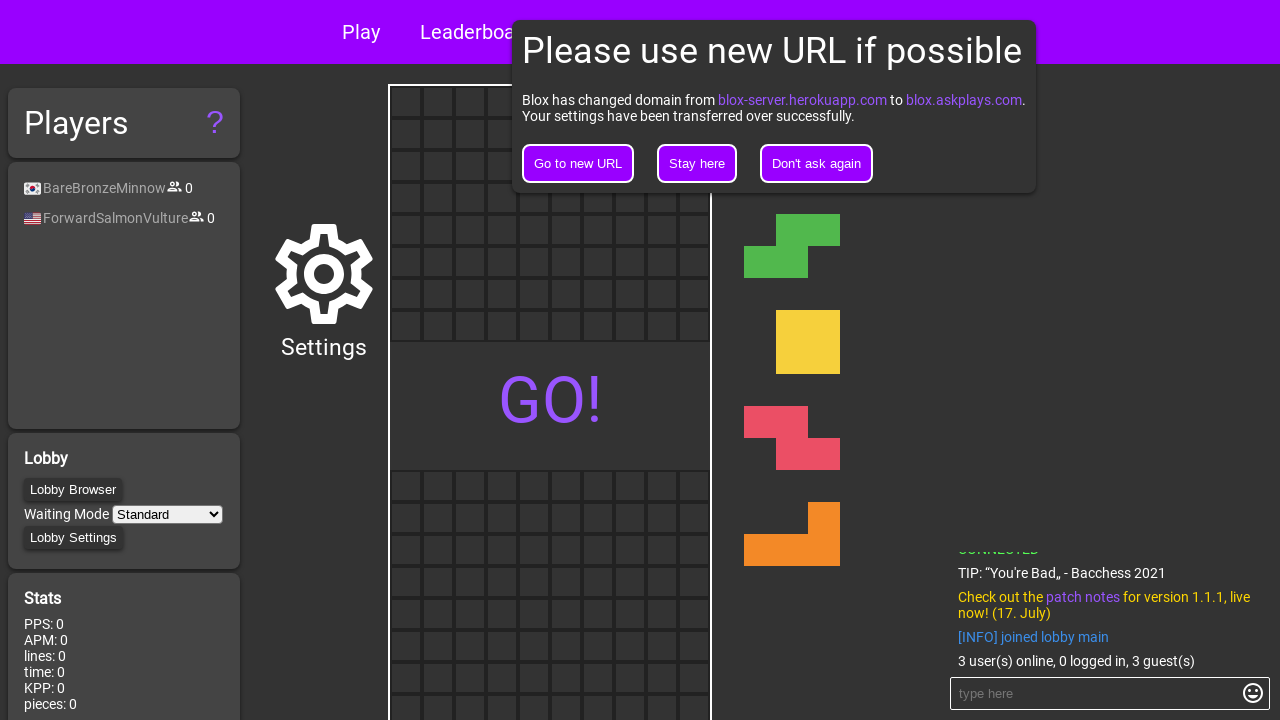

Clicked on queue canvas at position (42, 187) at (786, 273) on #queue-canvas
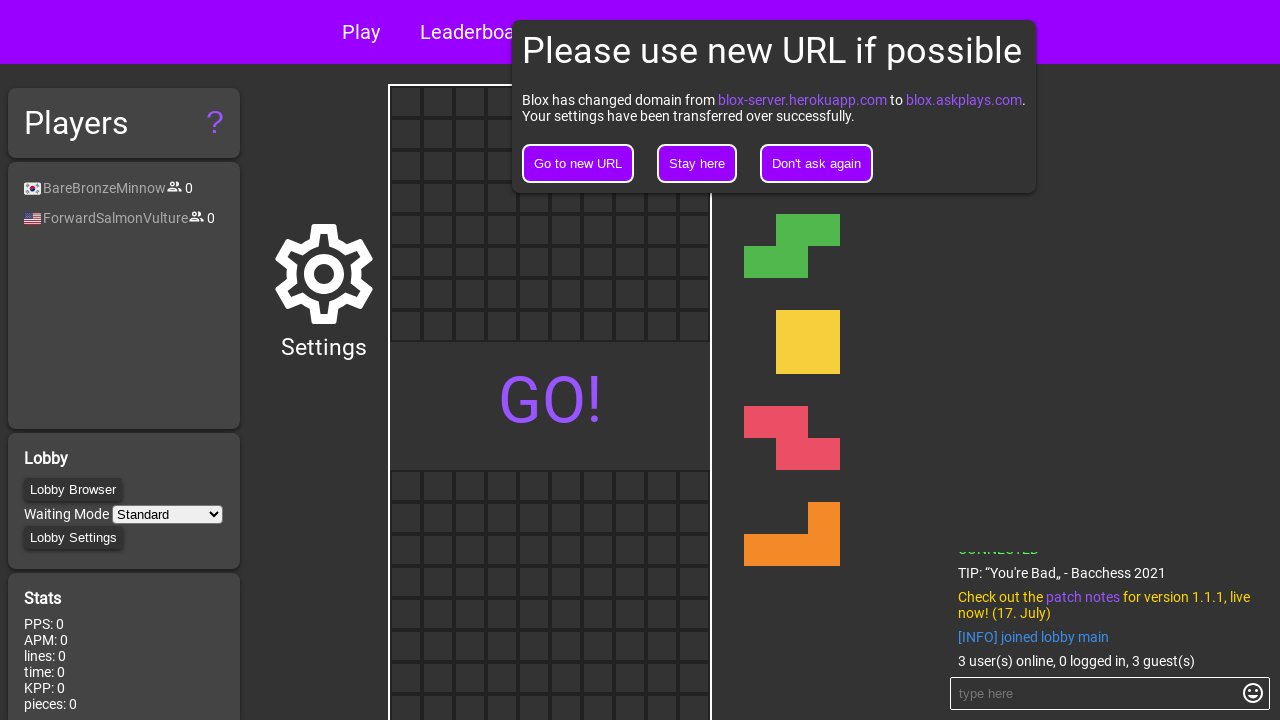

Clicked on queue canvas at position (52, 158) at (796, 244) on #queue-canvas
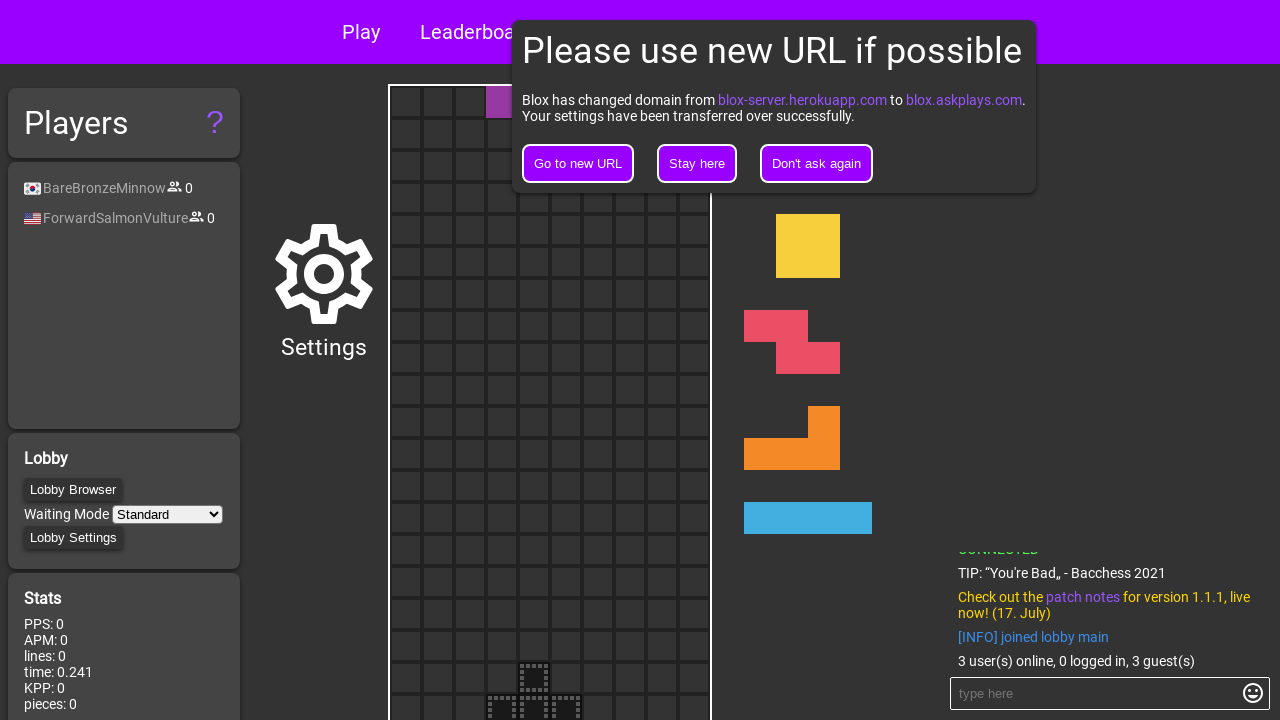

Clicked on queue canvas at position (41, 251) at (785, 337) on #queue-canvas
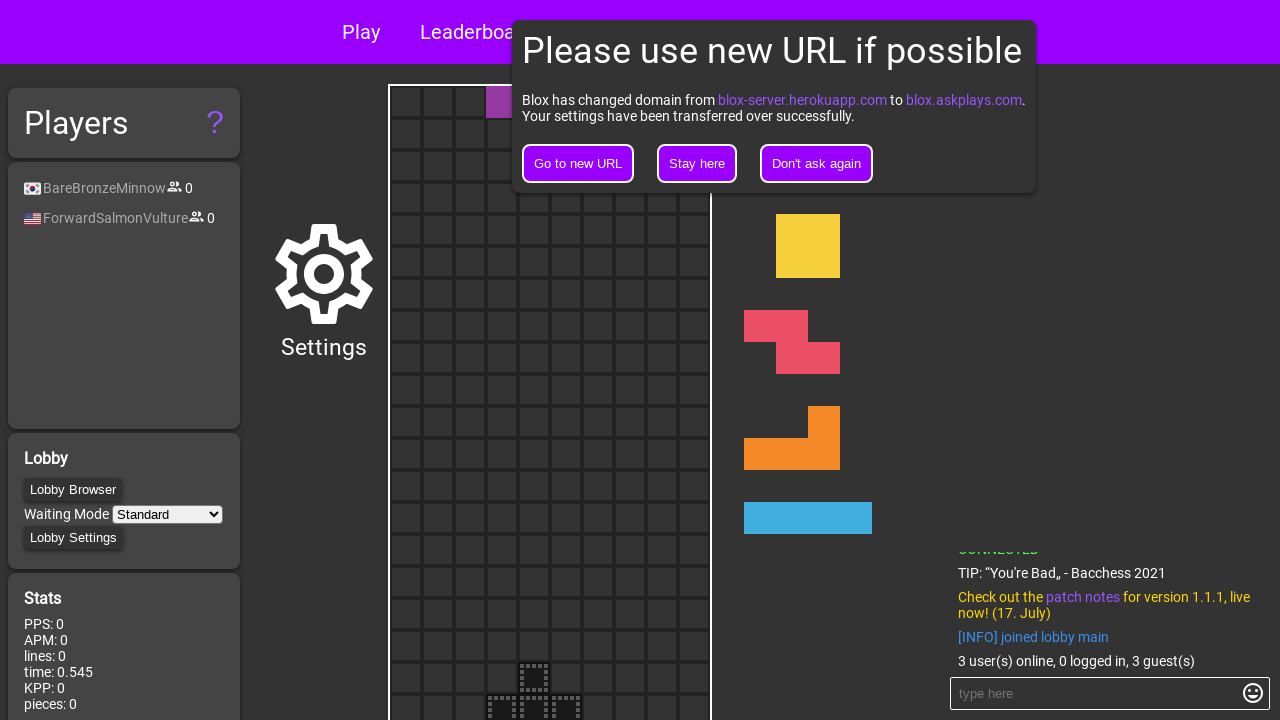

Clicked on queue canvas at position (49, 384) at (793, 470) on #queue-canvas
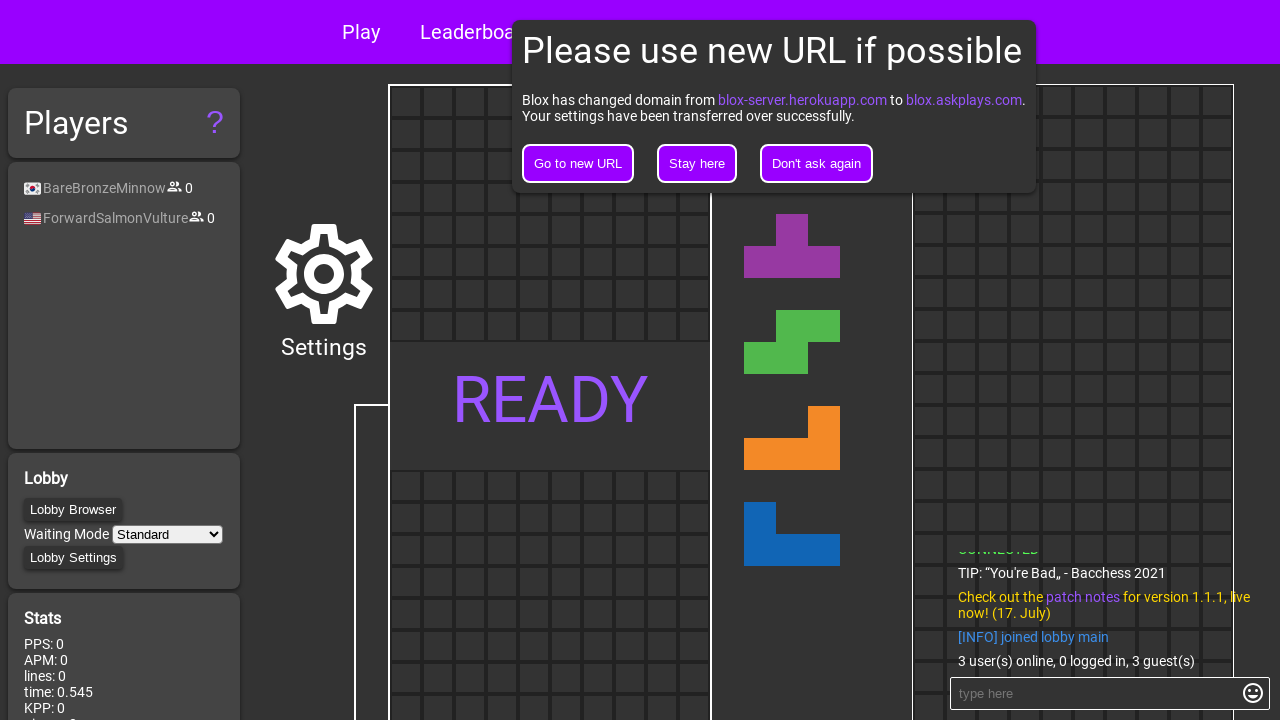

Clicked on queue canvas at position (71, 451) at (815, 537) on #queue-canvas
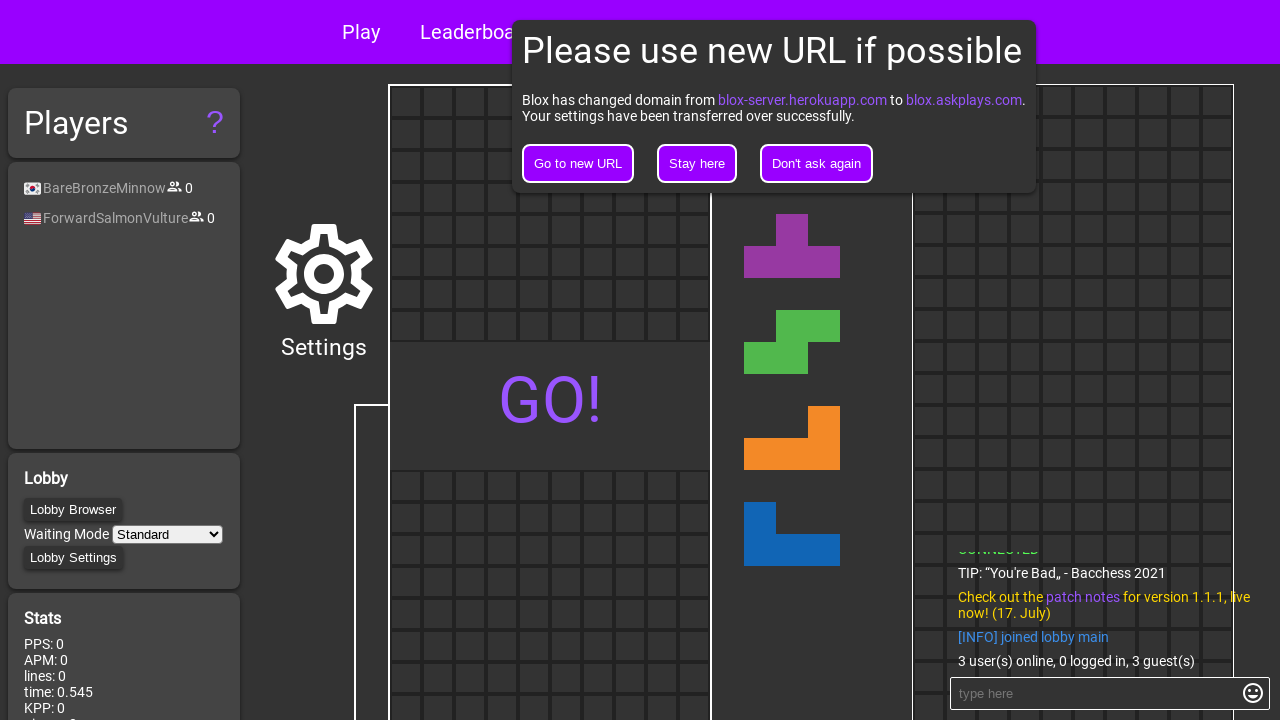

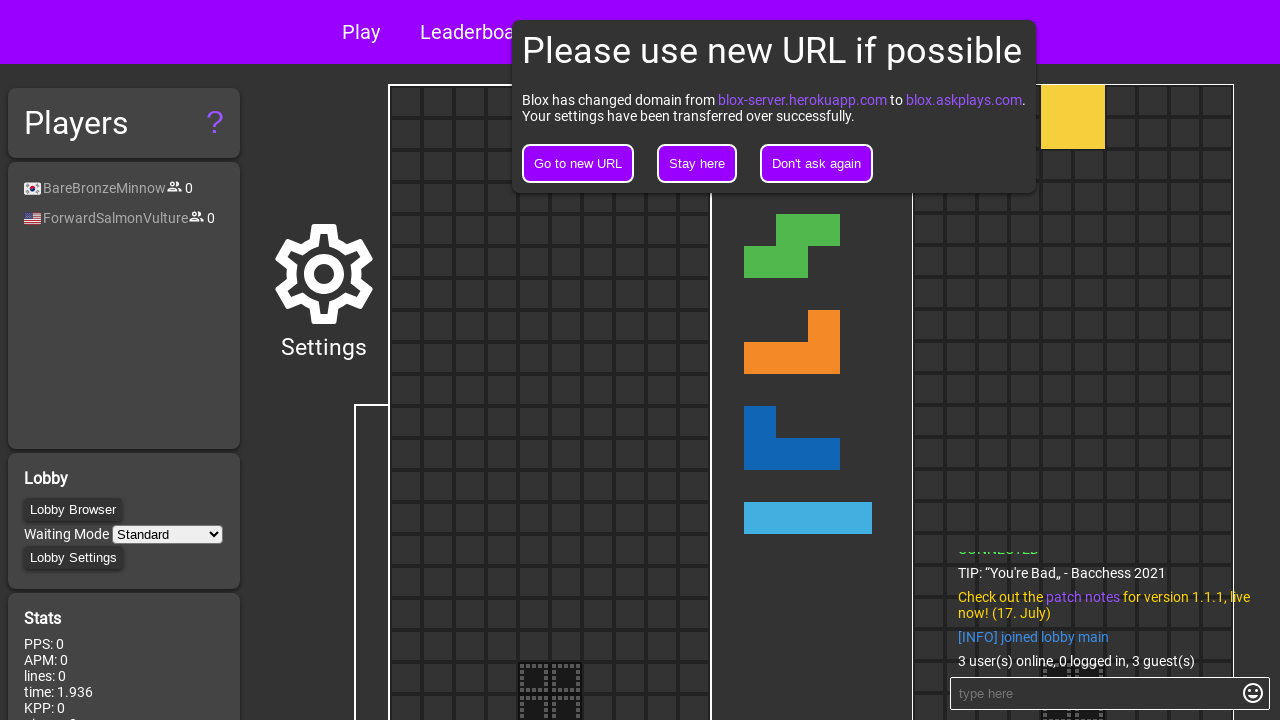